Tests dropdown and checkbox functionality on a travel booking form by selecting senior citizen discount, adjusting passenger counts for adults and infants, and verifying the selections

Starting URL: https://rahulshettyacademy.com/dropdownsPractise/

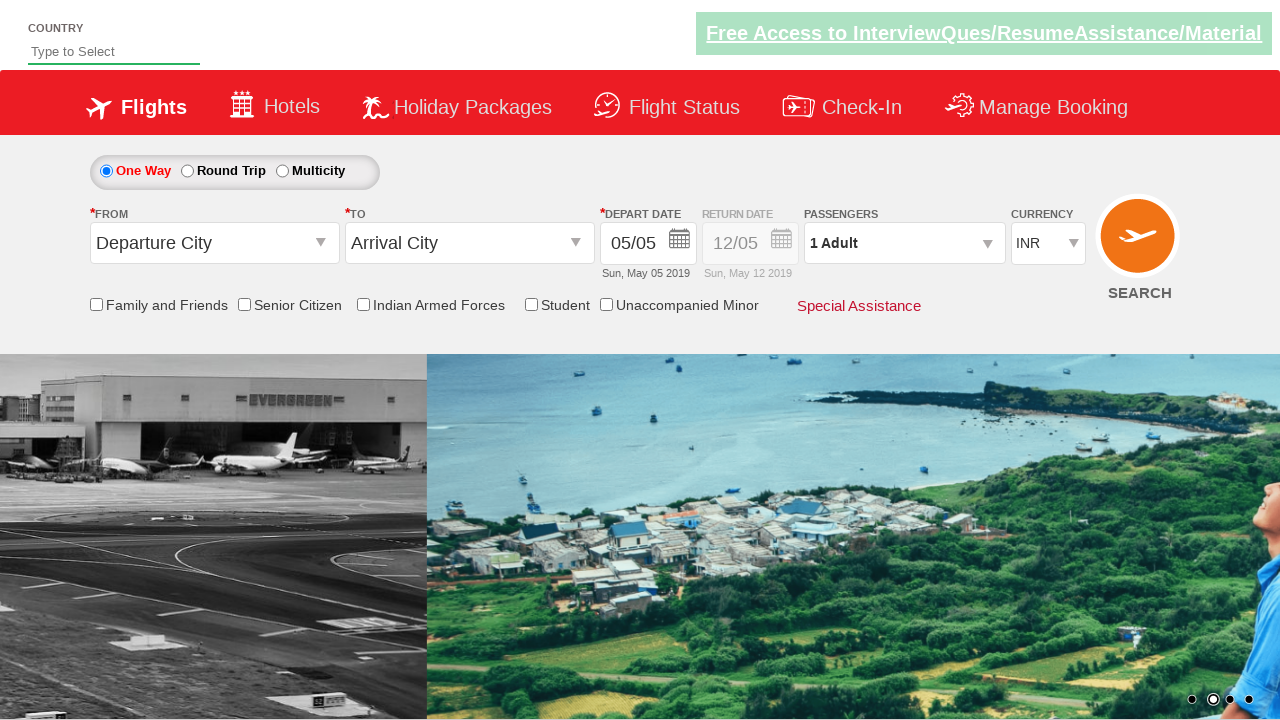

Checked initial state of senior citizen discount checkbox
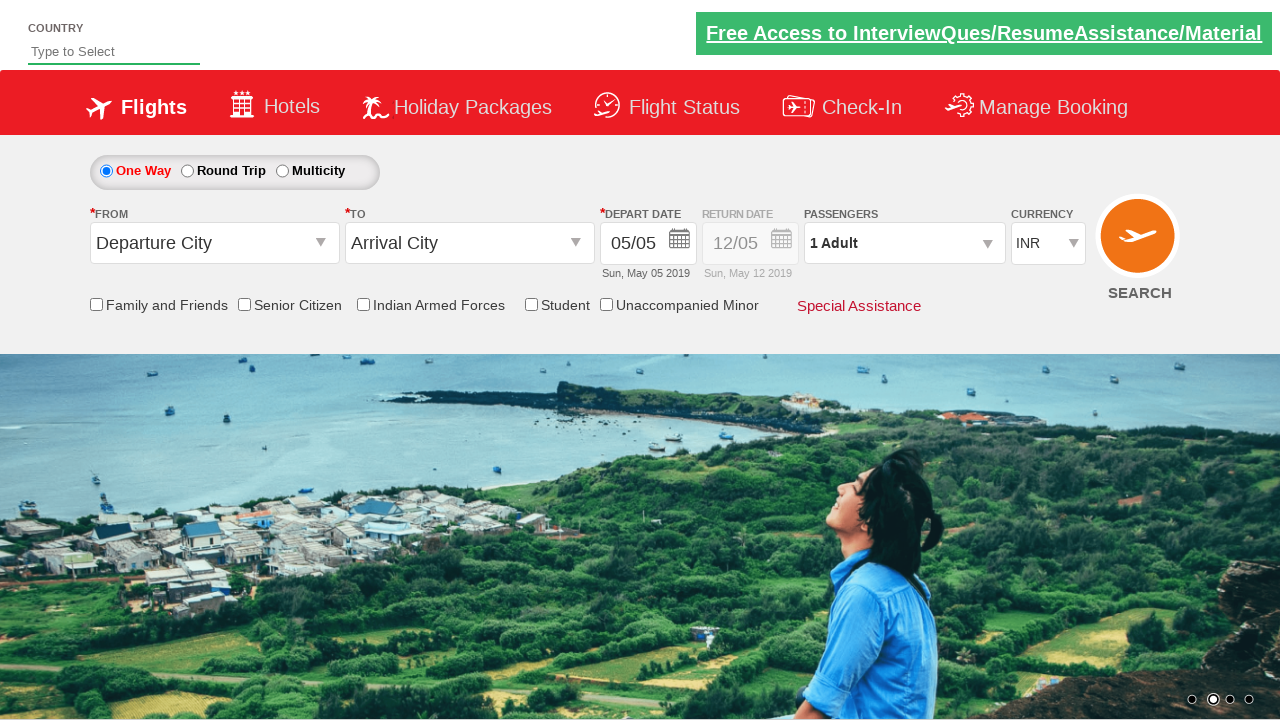

Verified senior citizen checkbox is initially unchecked
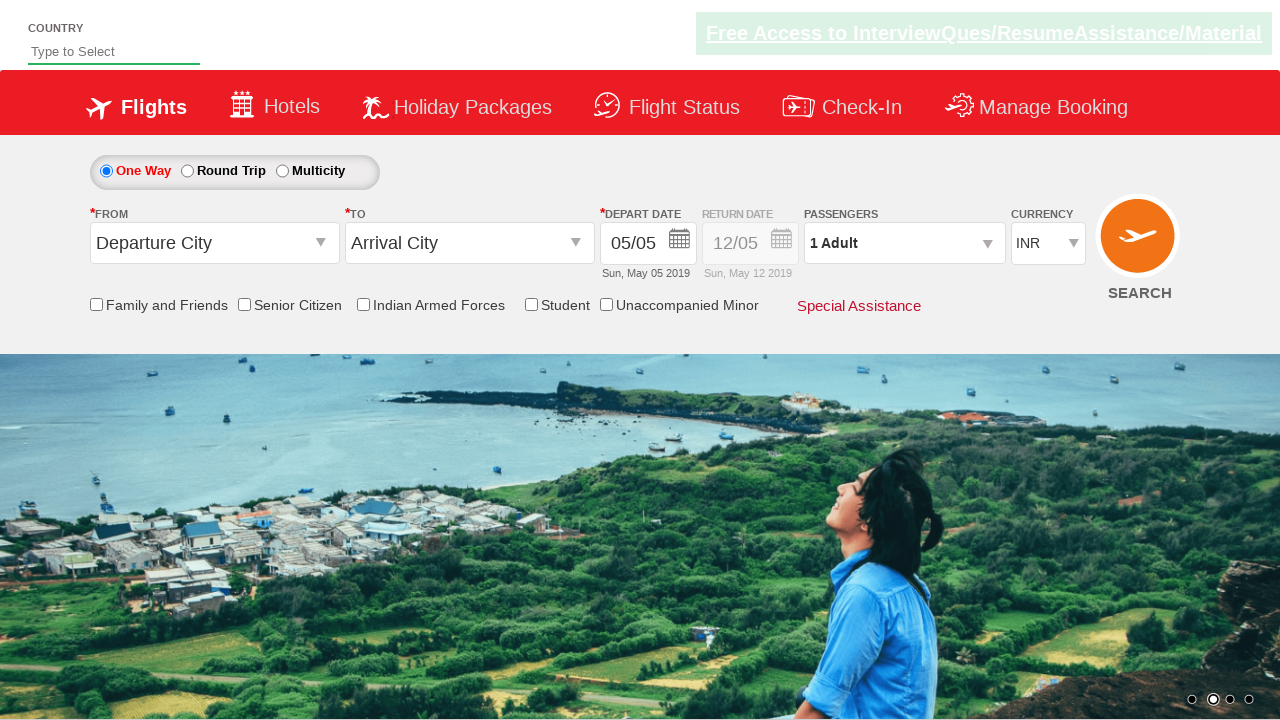

Clicked senior citizen discount checkbox at (244, 304) on input[id*='SeniorCitizenDiscount']
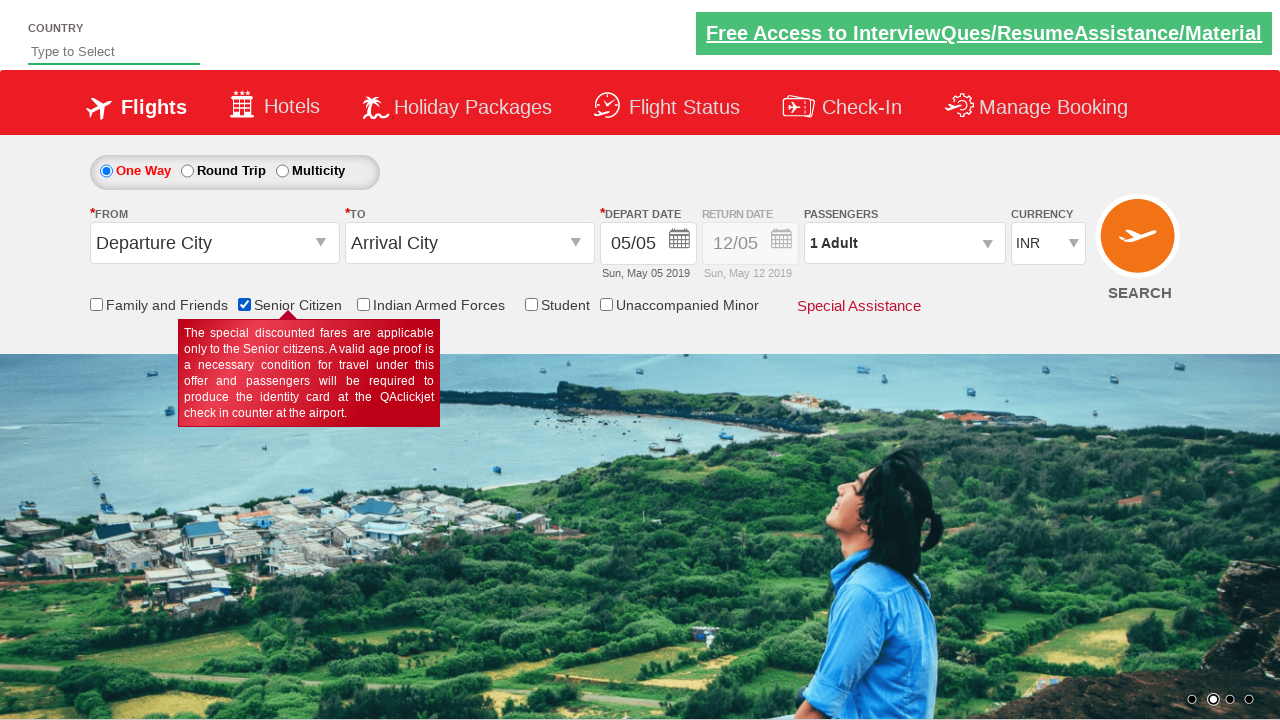

Checked state of senior citizen discount checkbox after clicking
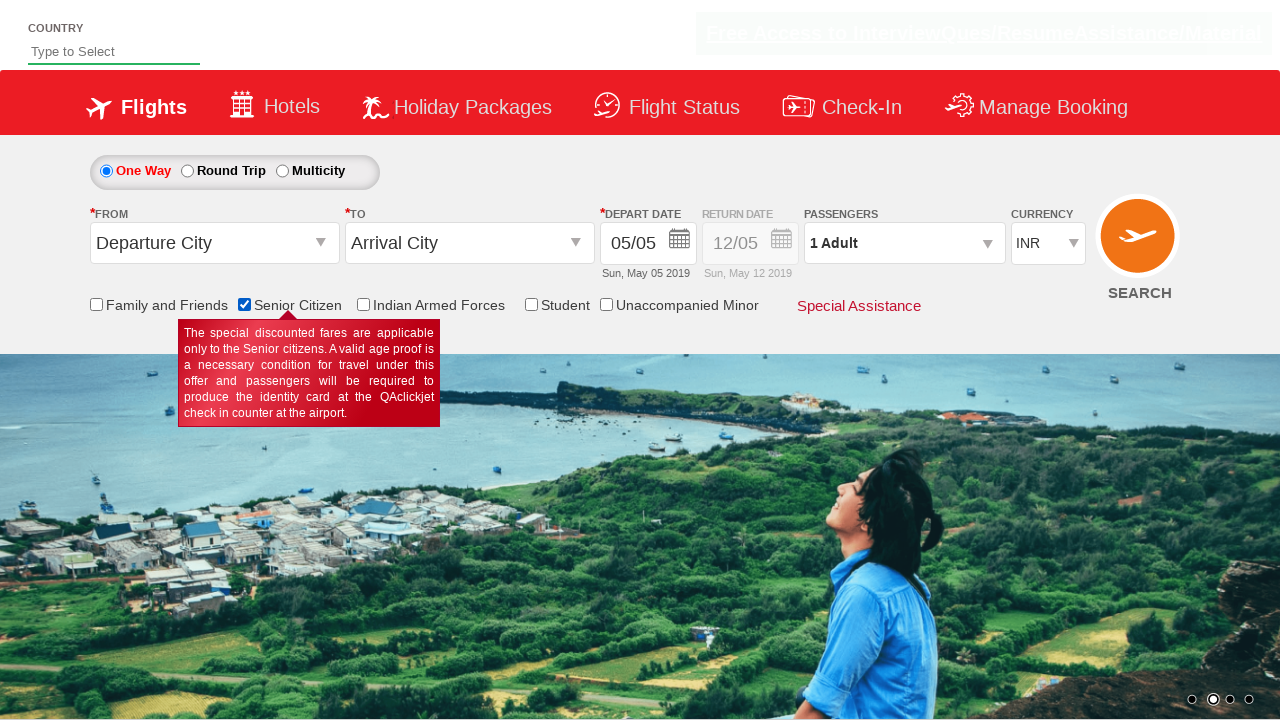

Verified senior citizen checkbox is now checked
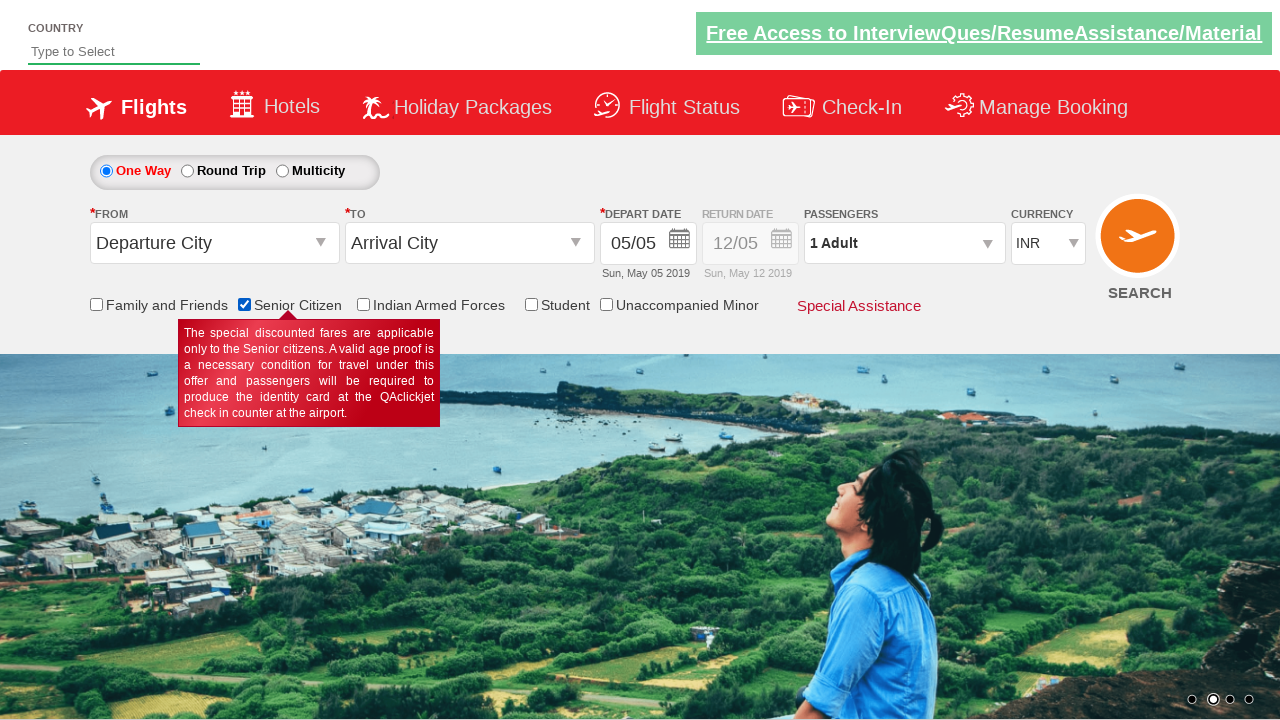

Clicked on passenger info dropdown at (904, 243) on #divpaxinfo
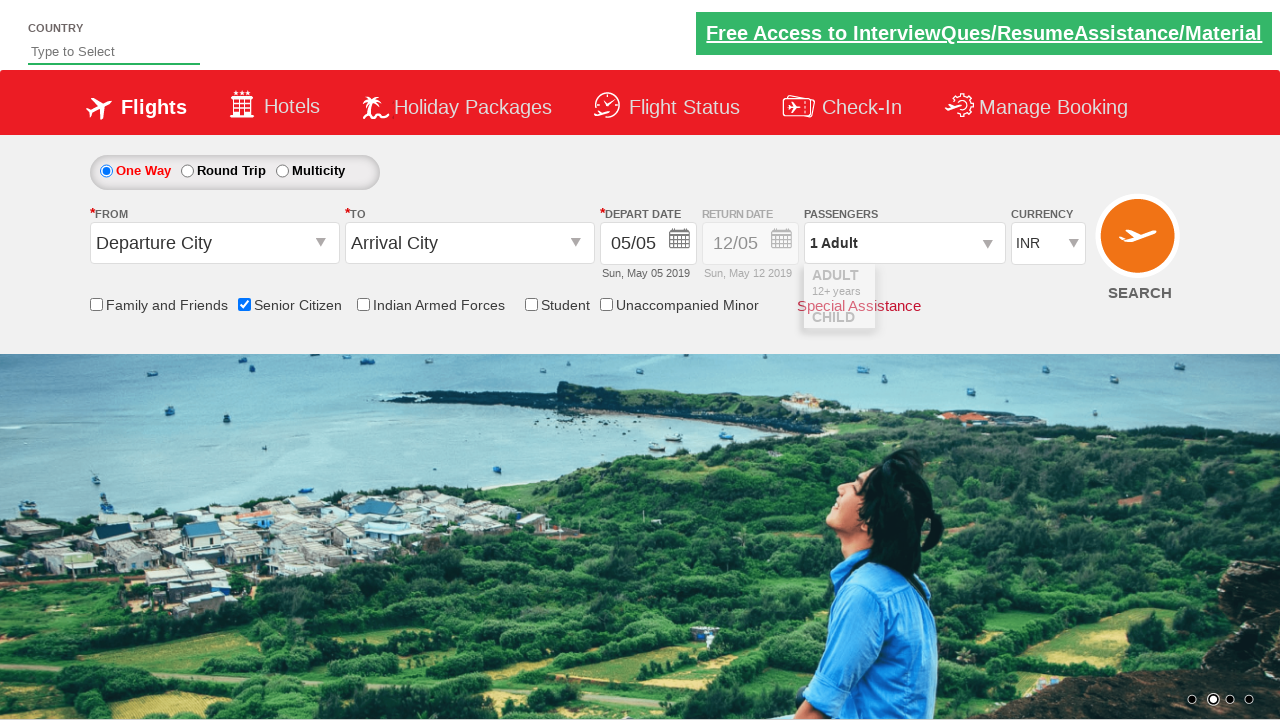

Waited for passenger dropdown to load
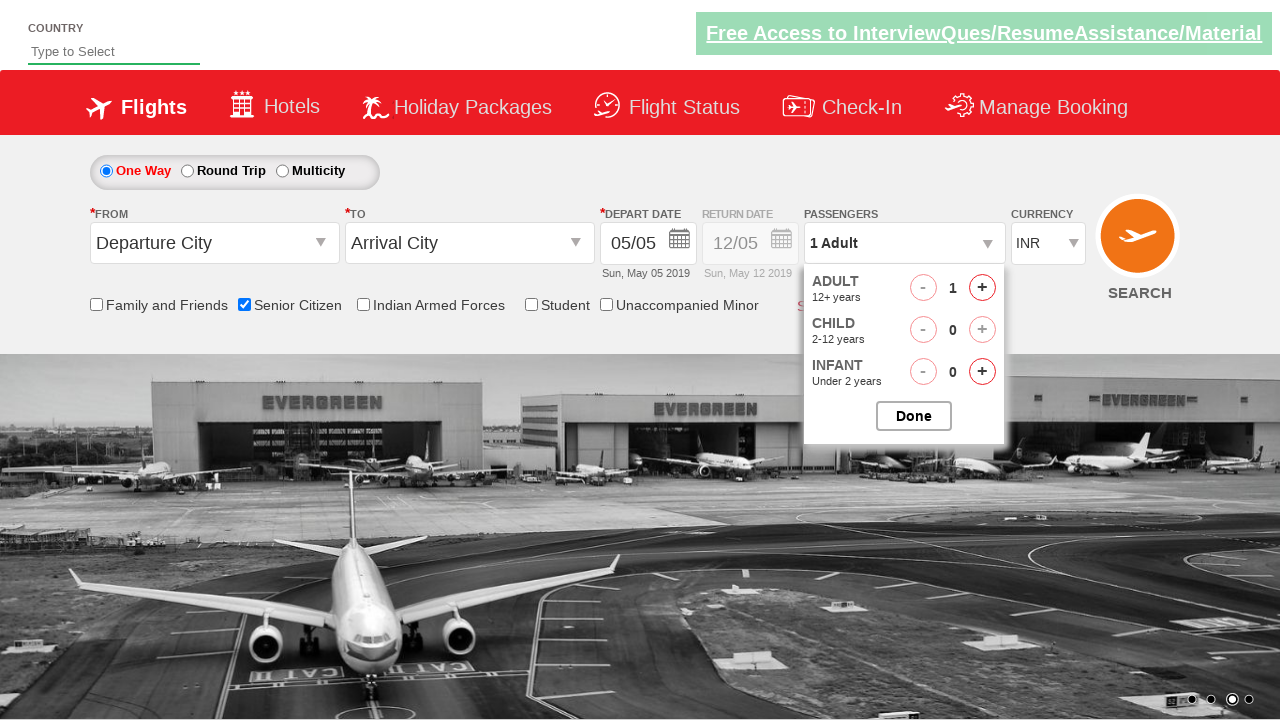

Clicked to increase adult count (first click) at (982, 288) on #hrefIncAdt
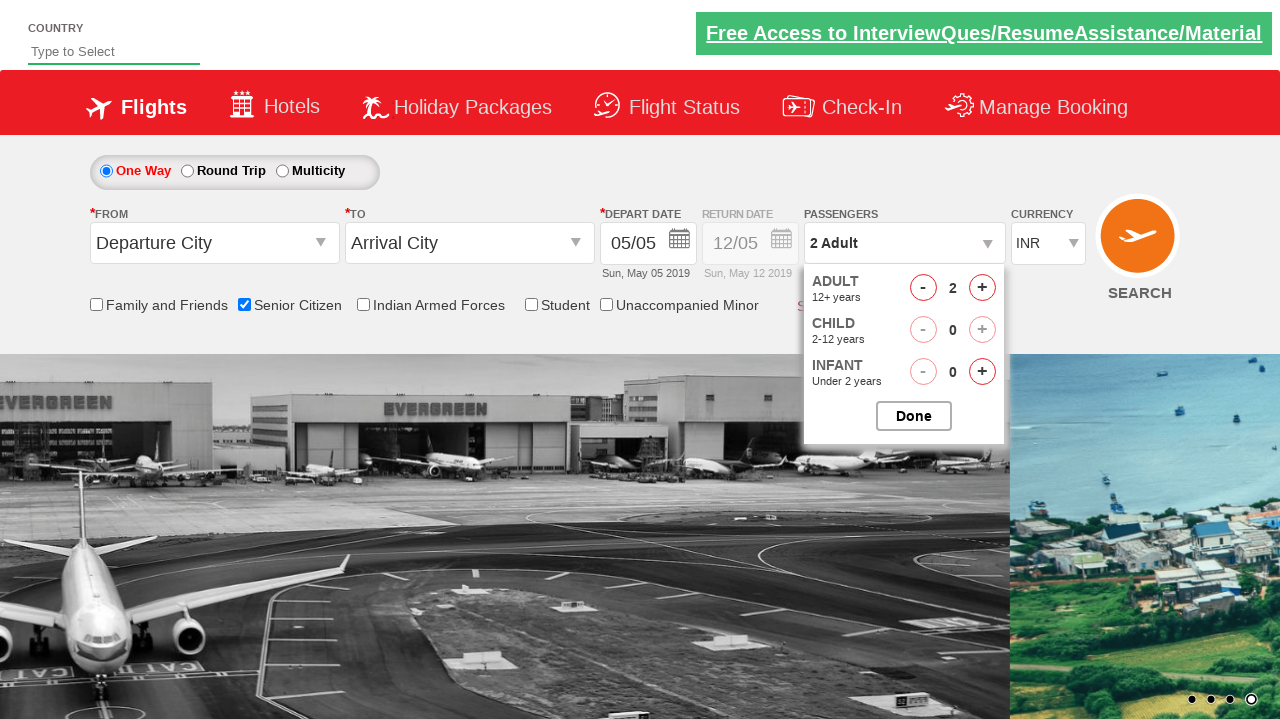

Clicked to increase adult count (second click) at (982, 288) on #hrefIncAdt
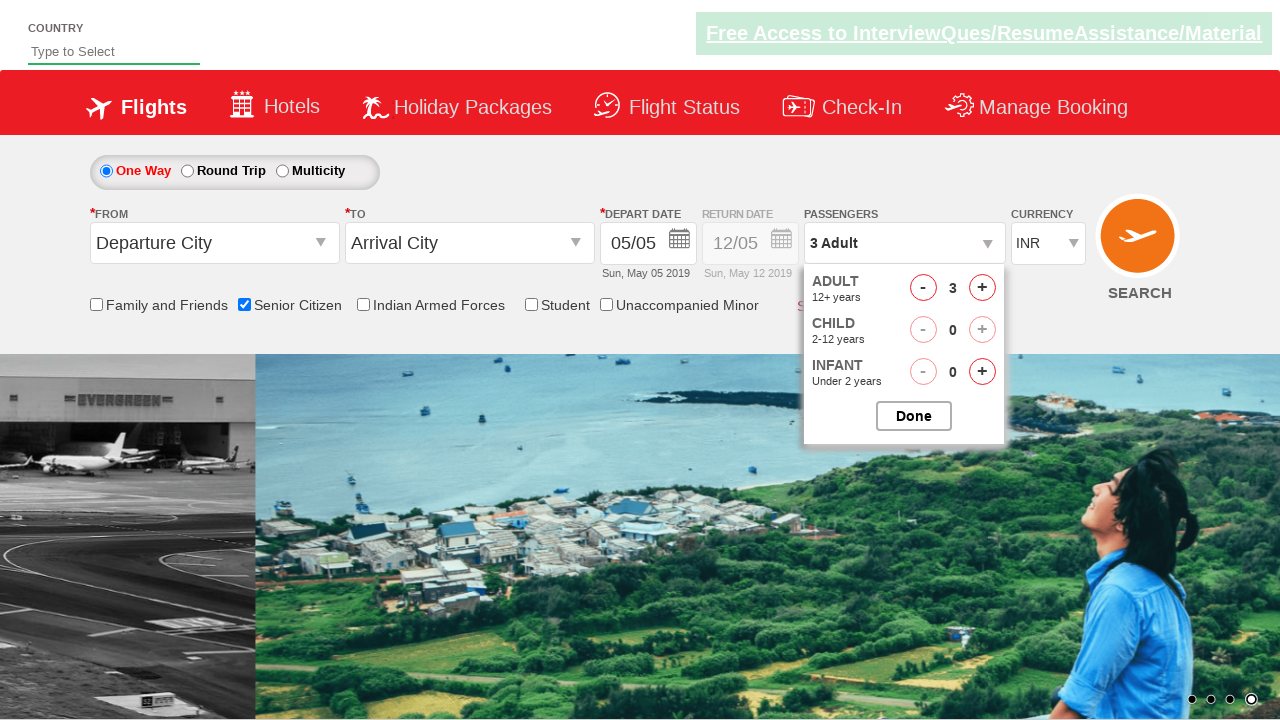

Clicked to increase infant count at (982, 372) on #hrefIncInf
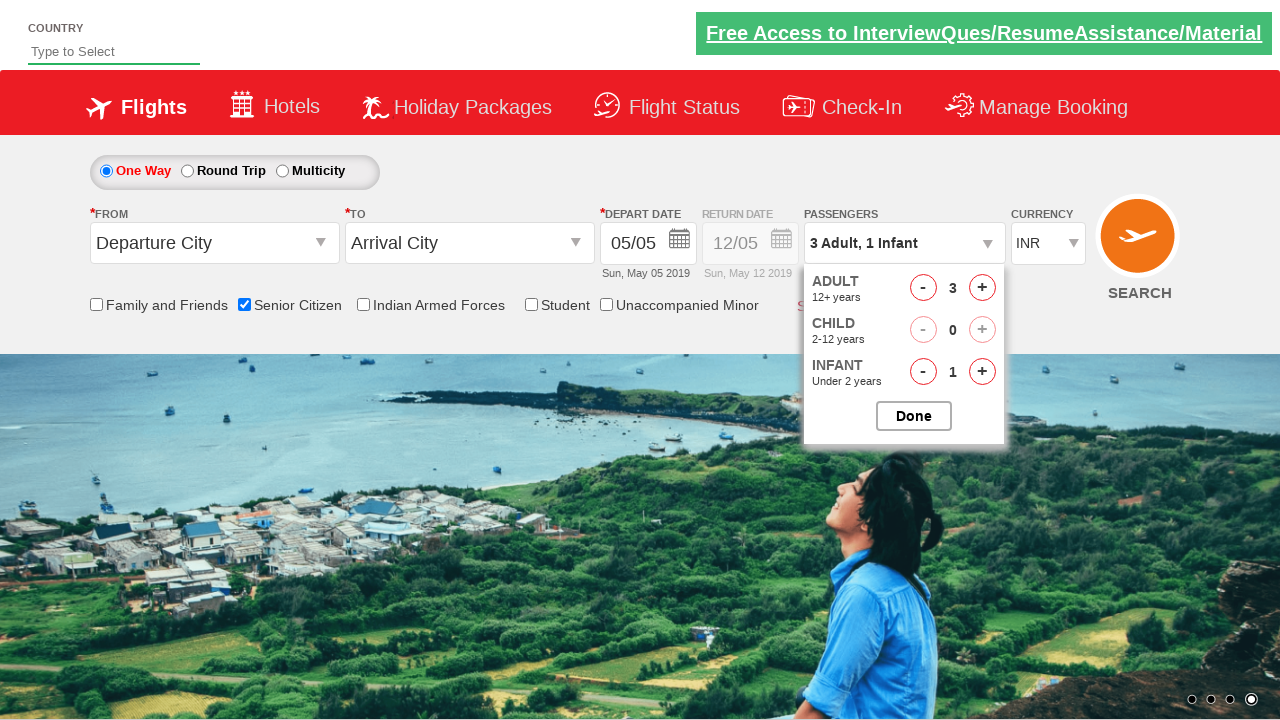

Closed passenger selection dropdown at (914, 416) on #btnclosepaxoption
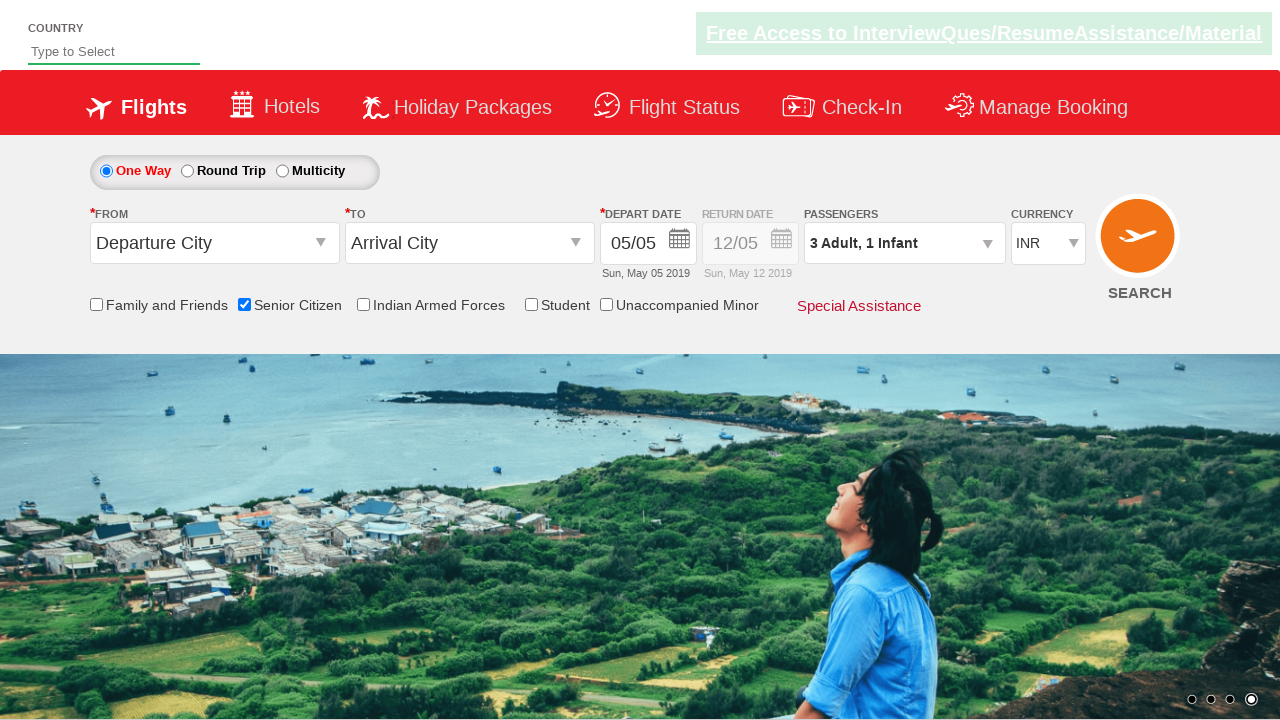

Retrieved passenger count text from dropdown
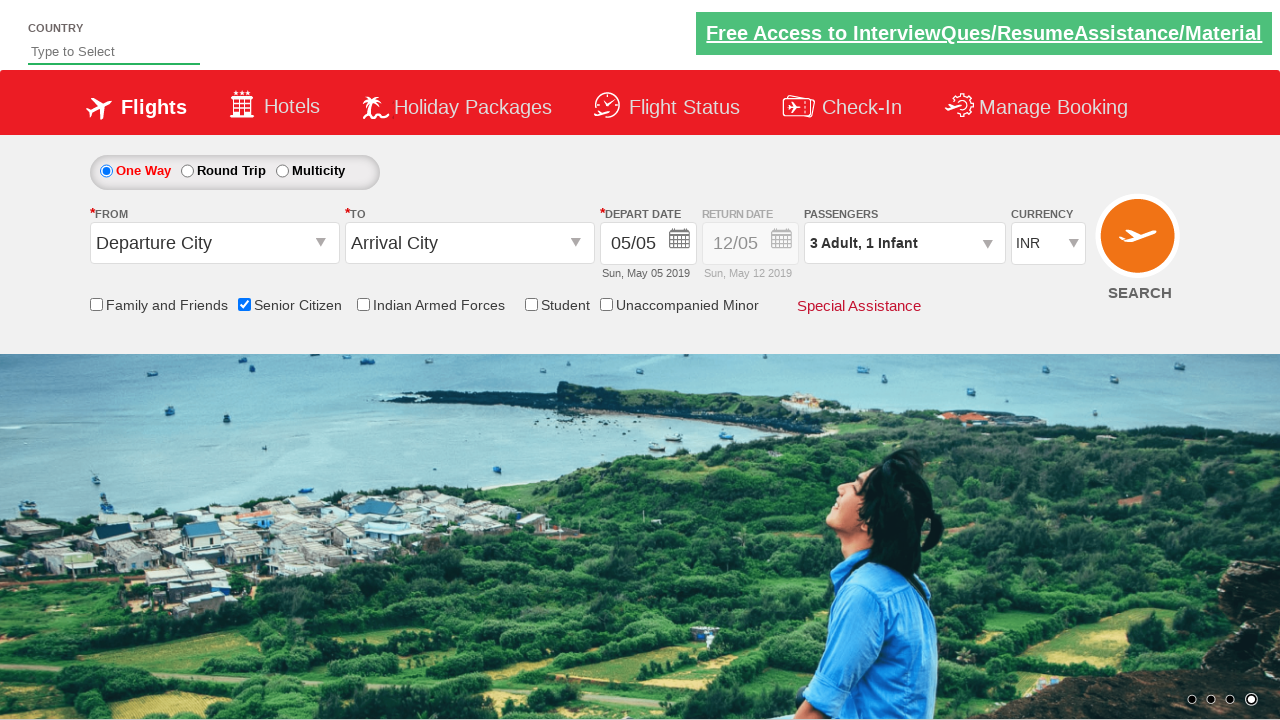

Verified passenger count is '3 Adult, 1 Infant'
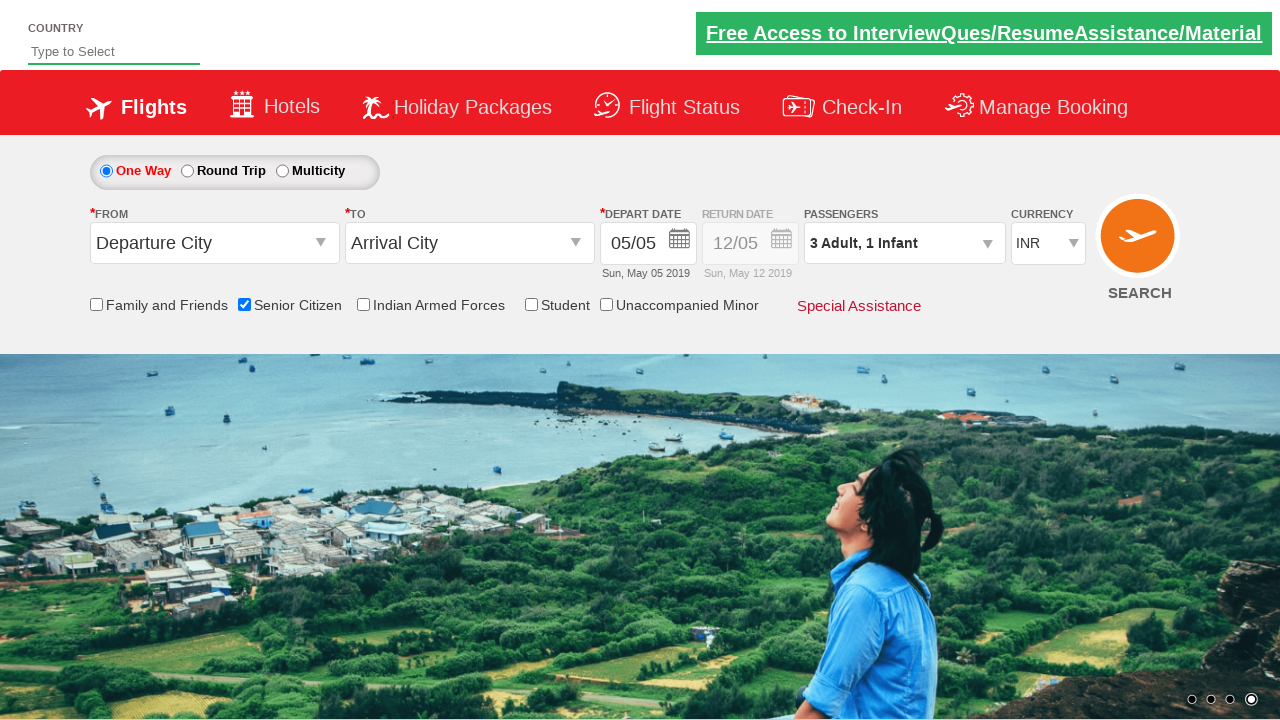

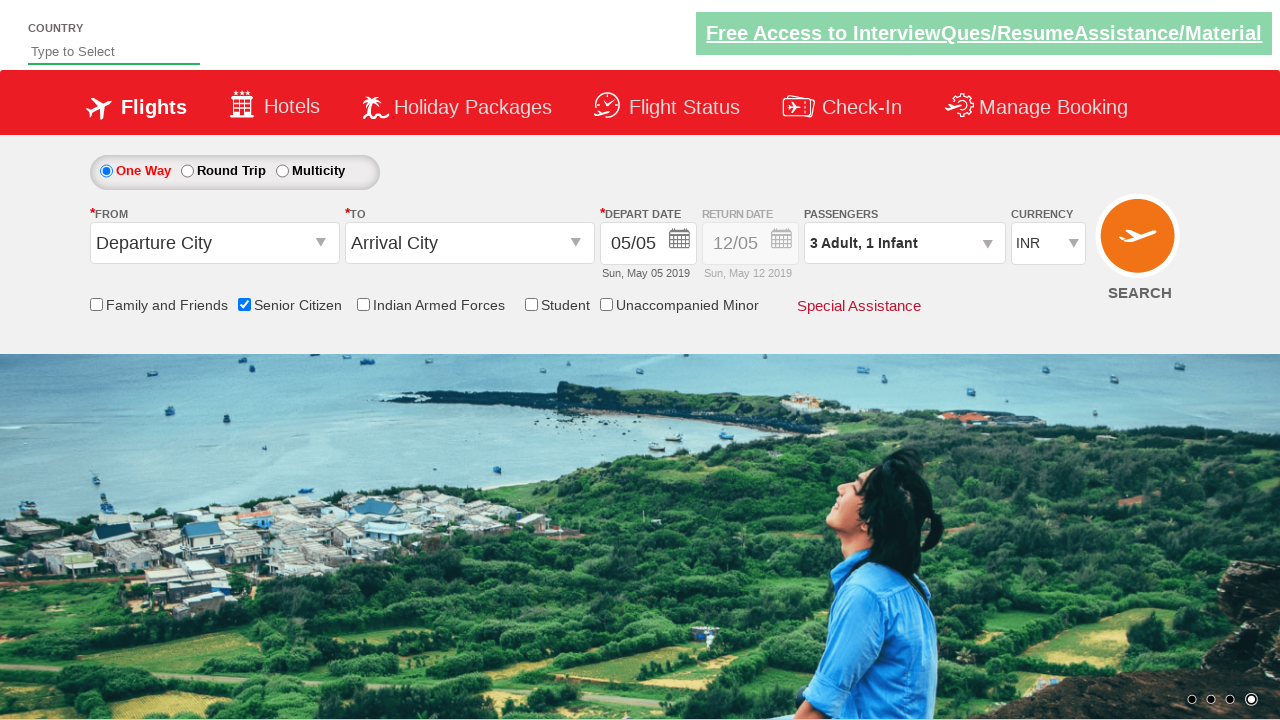